Tests text box form functionality by navigating to the text box section, filling out a form with name, email, address, and password fields, then submitting the form.

Starting URL: https://www.tutorialspoint.com/selenium/practice/dynamic-prop.php

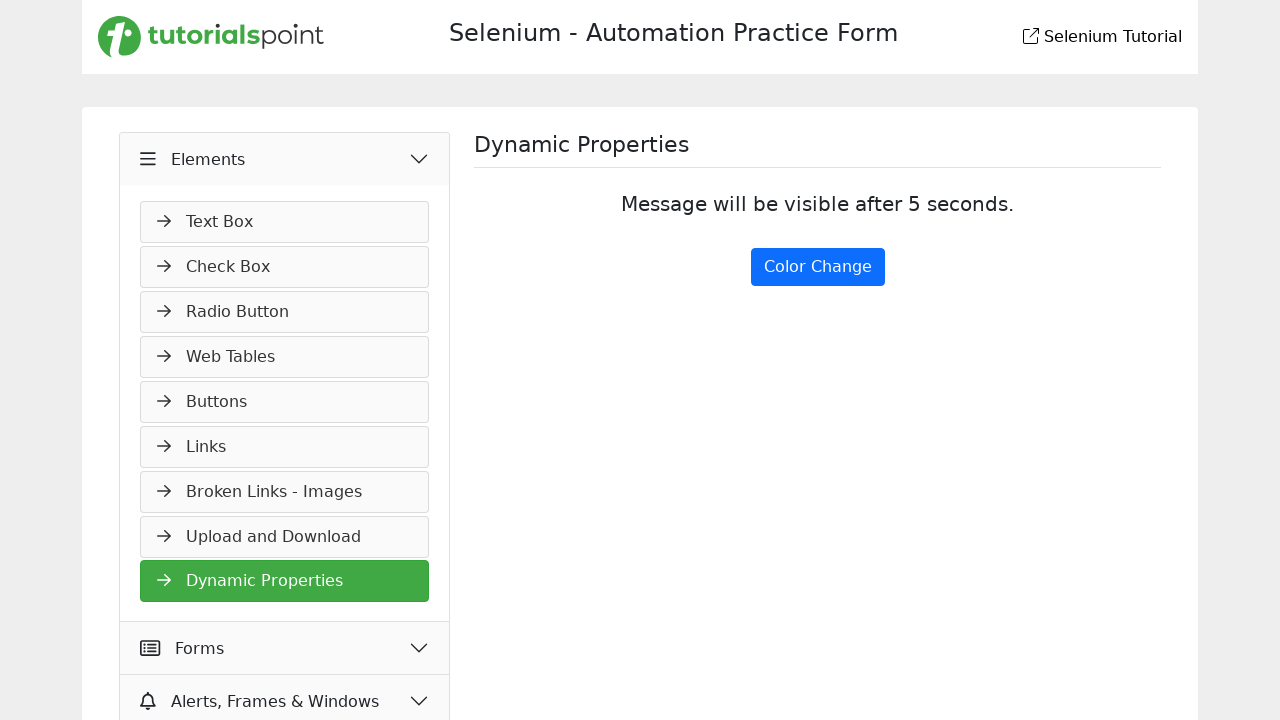

Clicked first accordion item to expand Elements section at (285, 377) on xpath=//*[@class='accordion-item'][1]
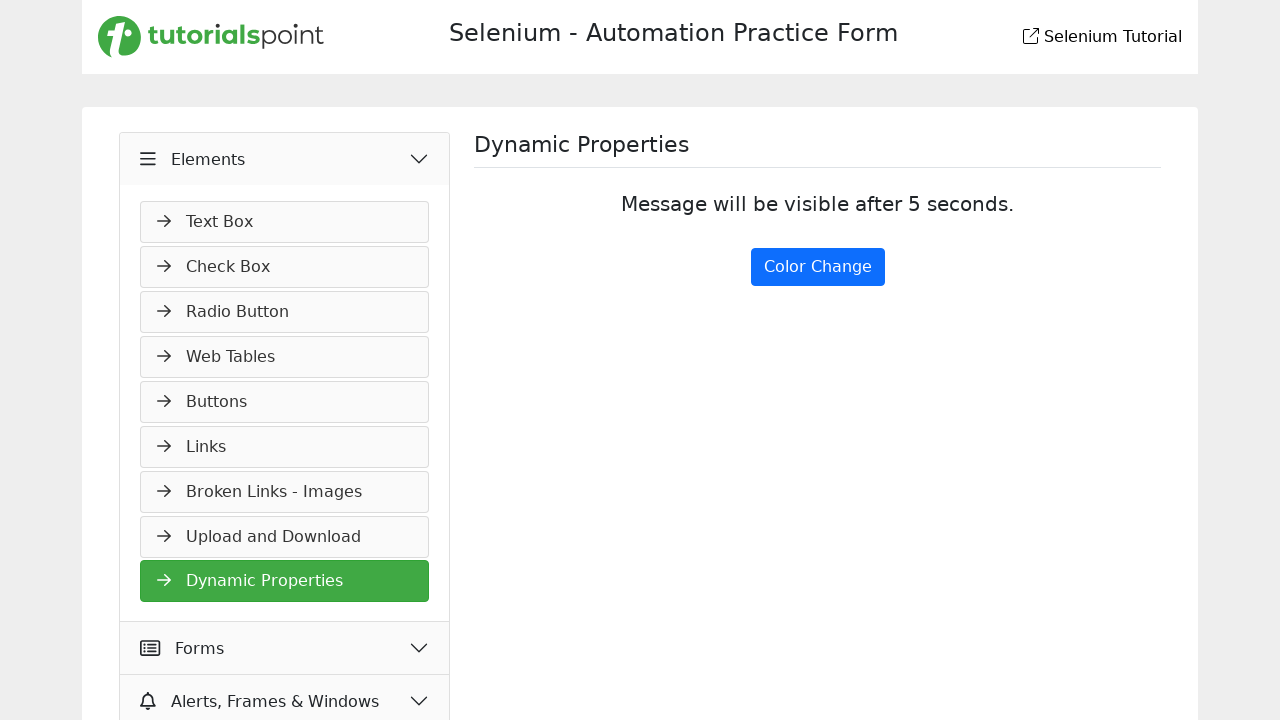

Text Box menu item loaded and ready
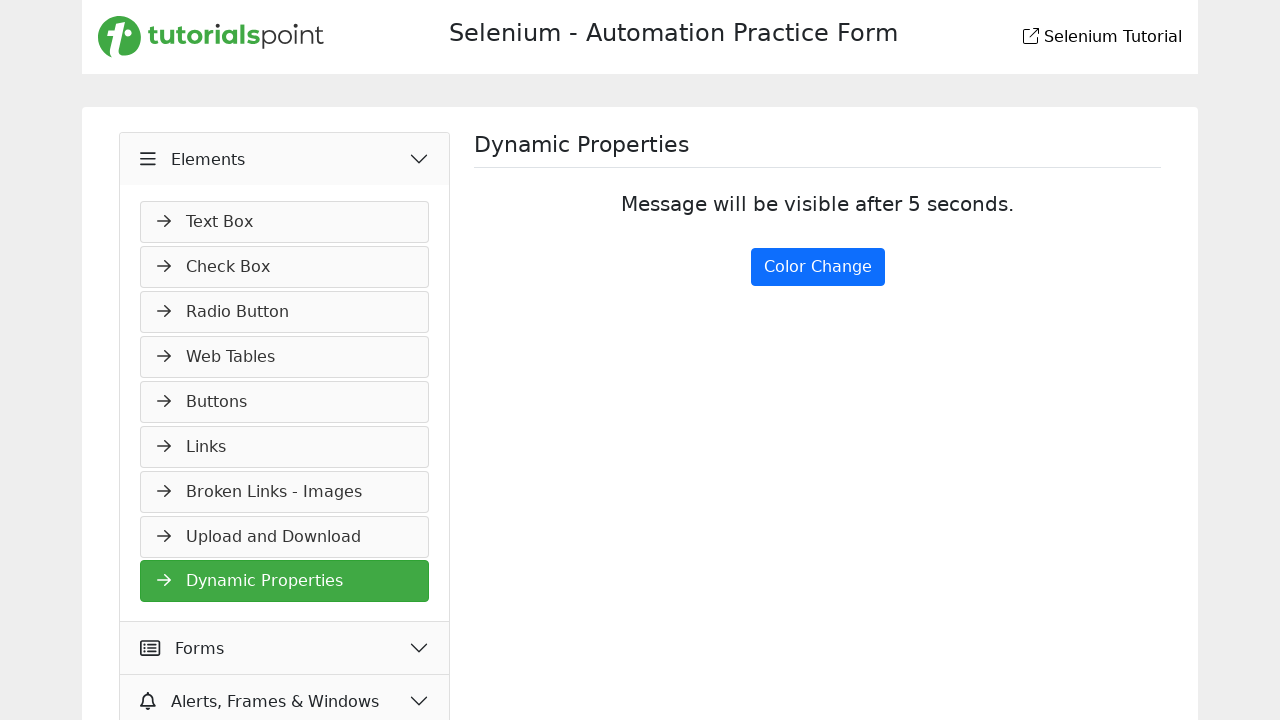

Clicked Text Box menu item to navigate to text box section at (285, 222) on xpath=//*[@id='navMenus']/li[1]
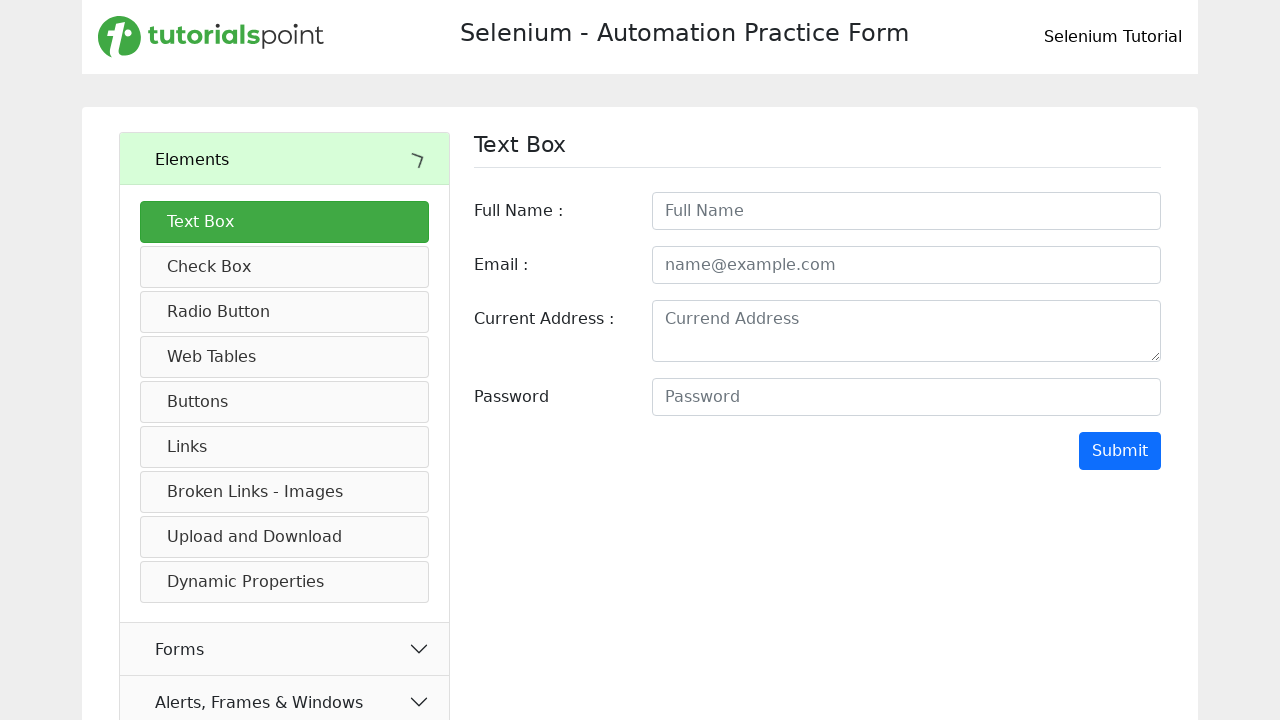

Filled full name field with 'Marcus Thompson' on input#fullname
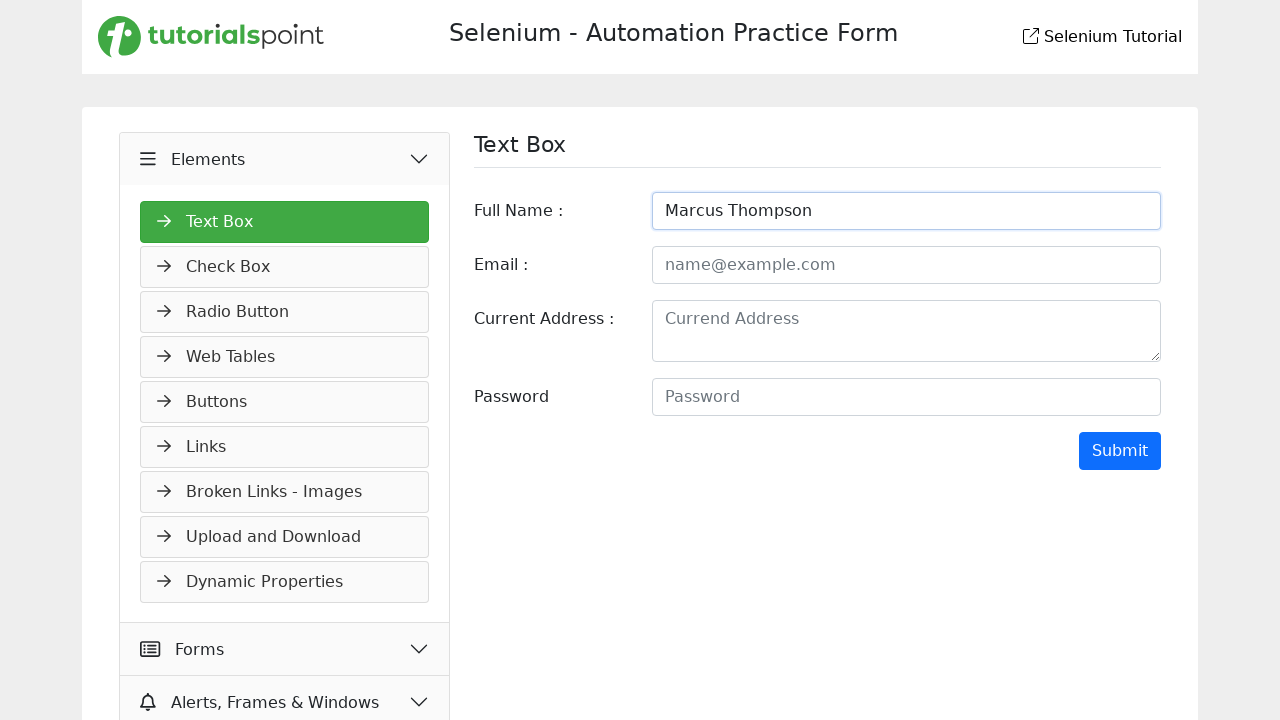

Filled email field with 'marcus.thompson@example.com' on input#email
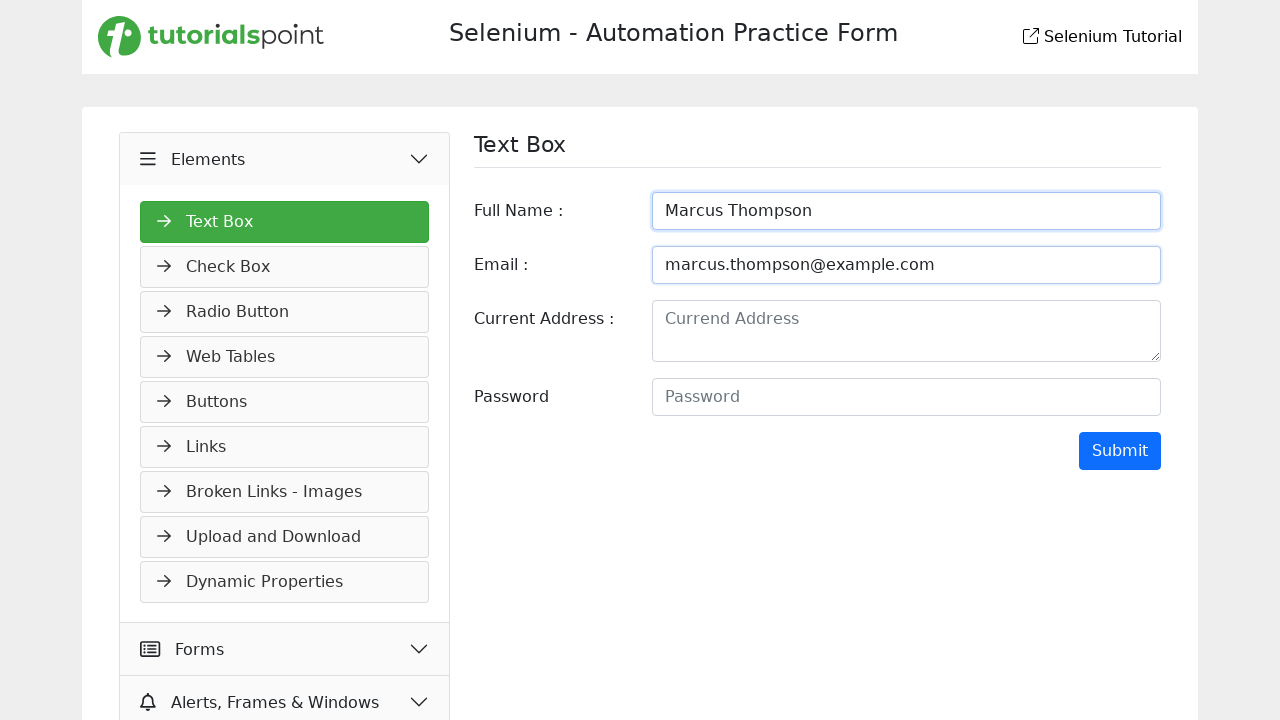

Filled address field with '456 Oak Avenue, Springfield, IL 62701' on textarea[name='address']
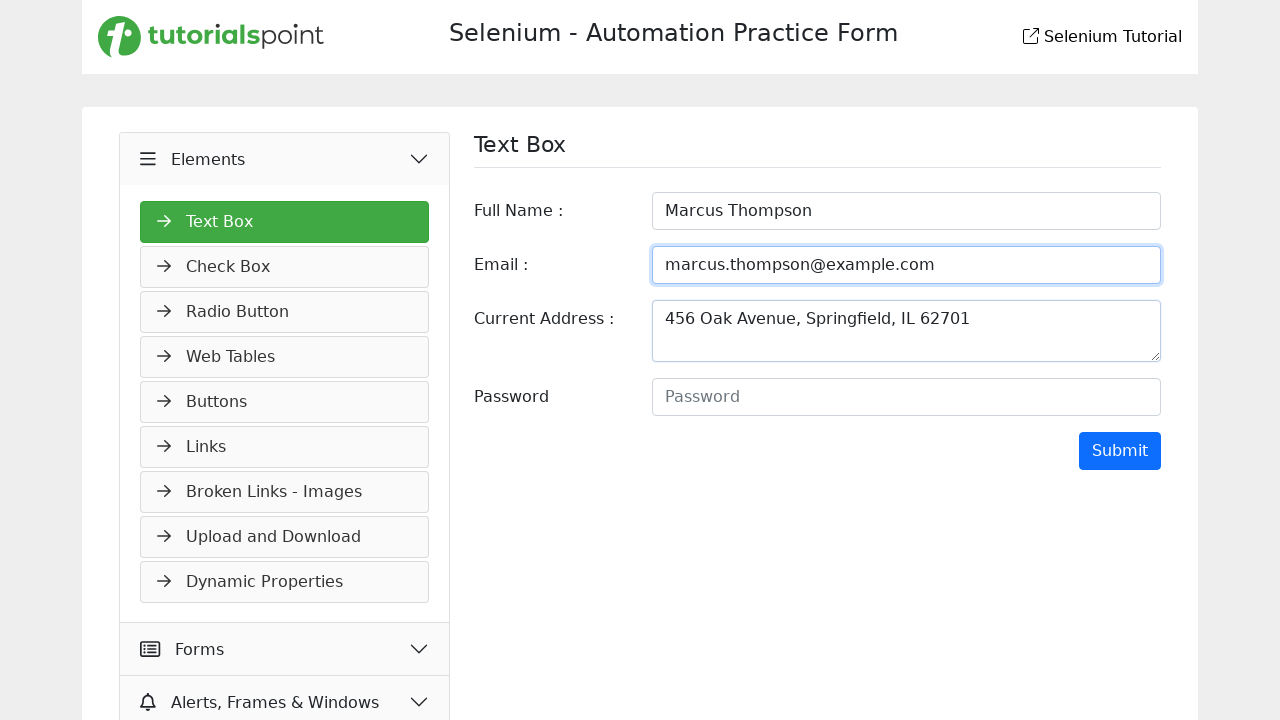

Filled password field with 'SecurePass#2024' on input#password
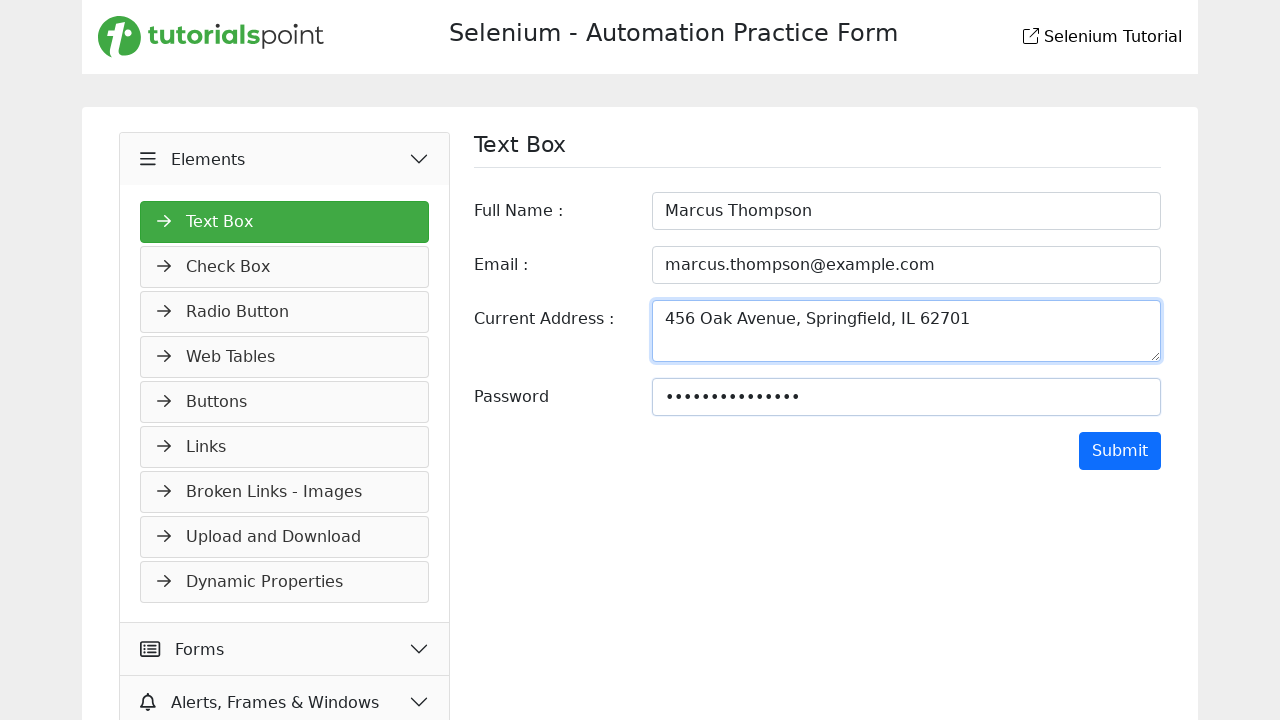

Clicked Submit button to submit the form at (1120, 451) on input[value='Submit']
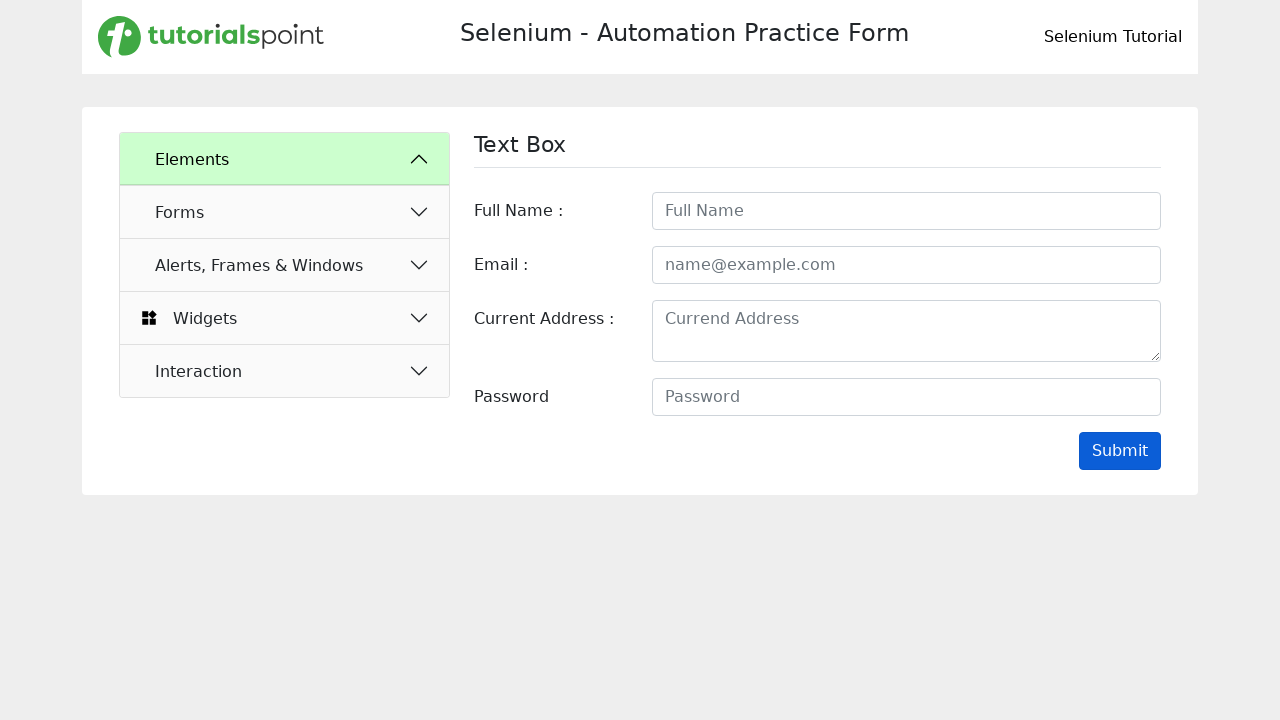

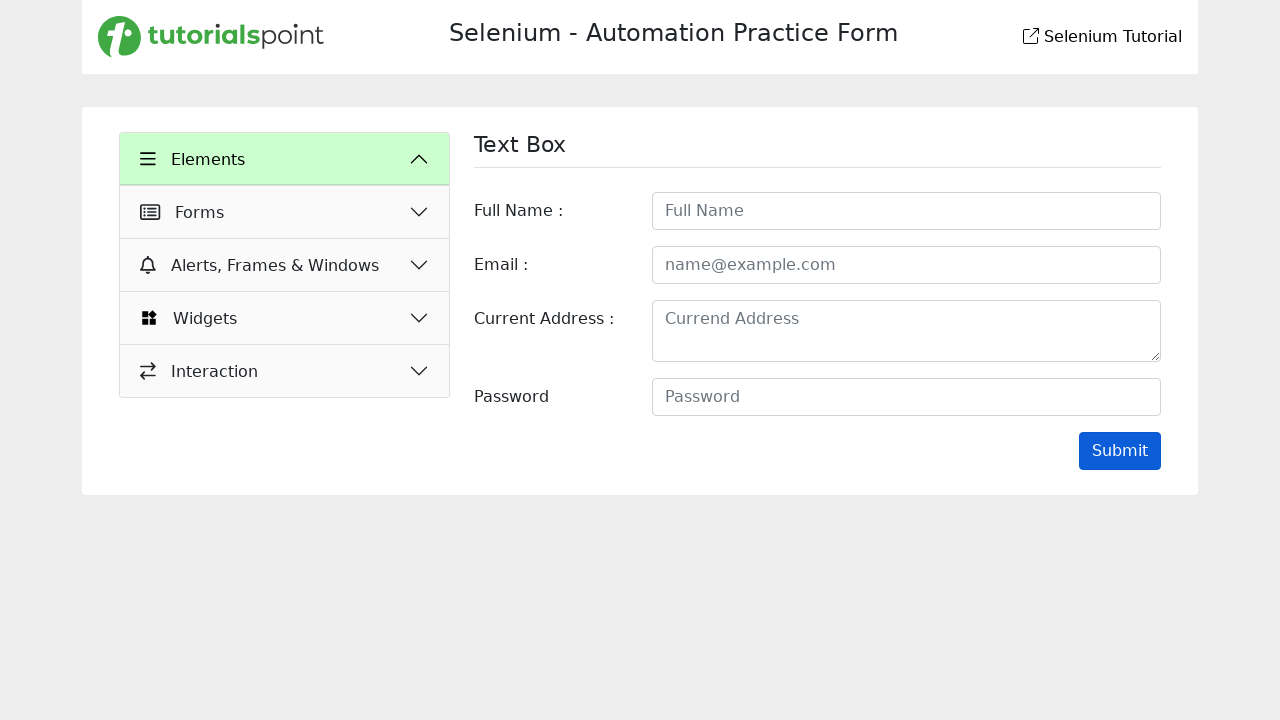